Tests a math puzzle form by reading a value from an element attribute, calculating a mathematical result, filling in the answer, checking required checkboxes, and submitting the form

Starting URL: http://suninjuly.github.io/get_attribute.html

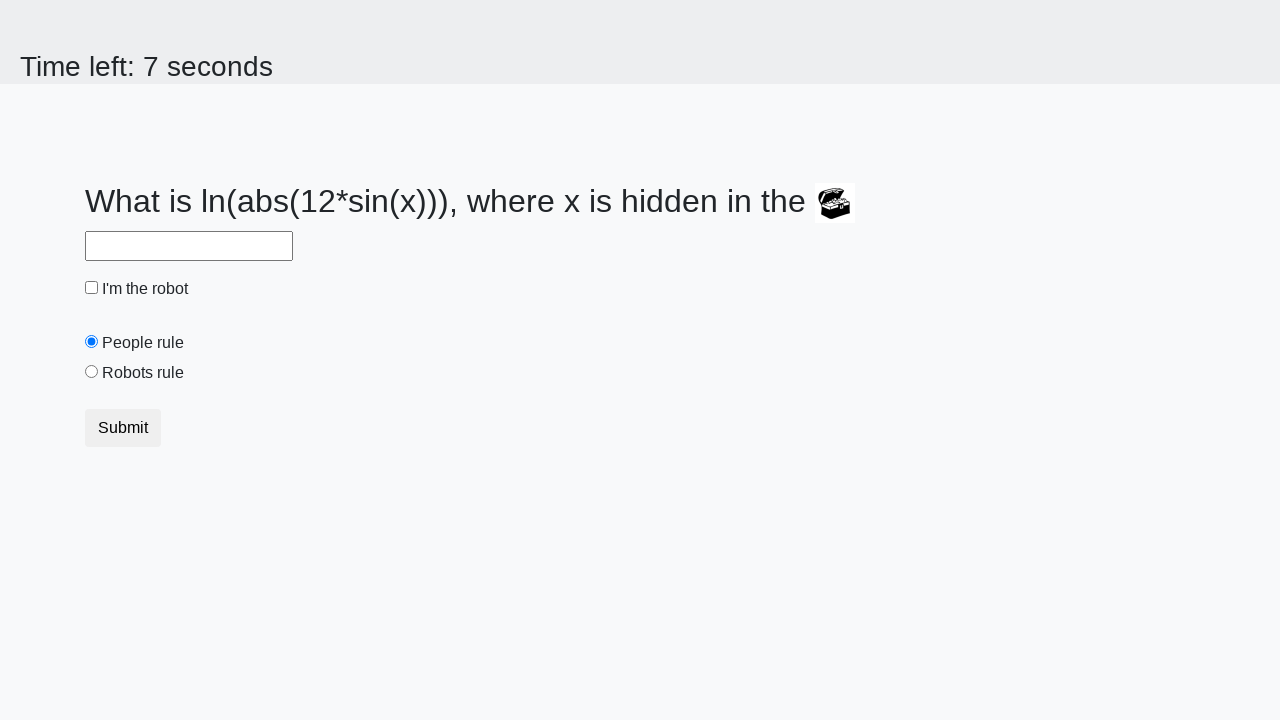

Located the treasure element with hidden value
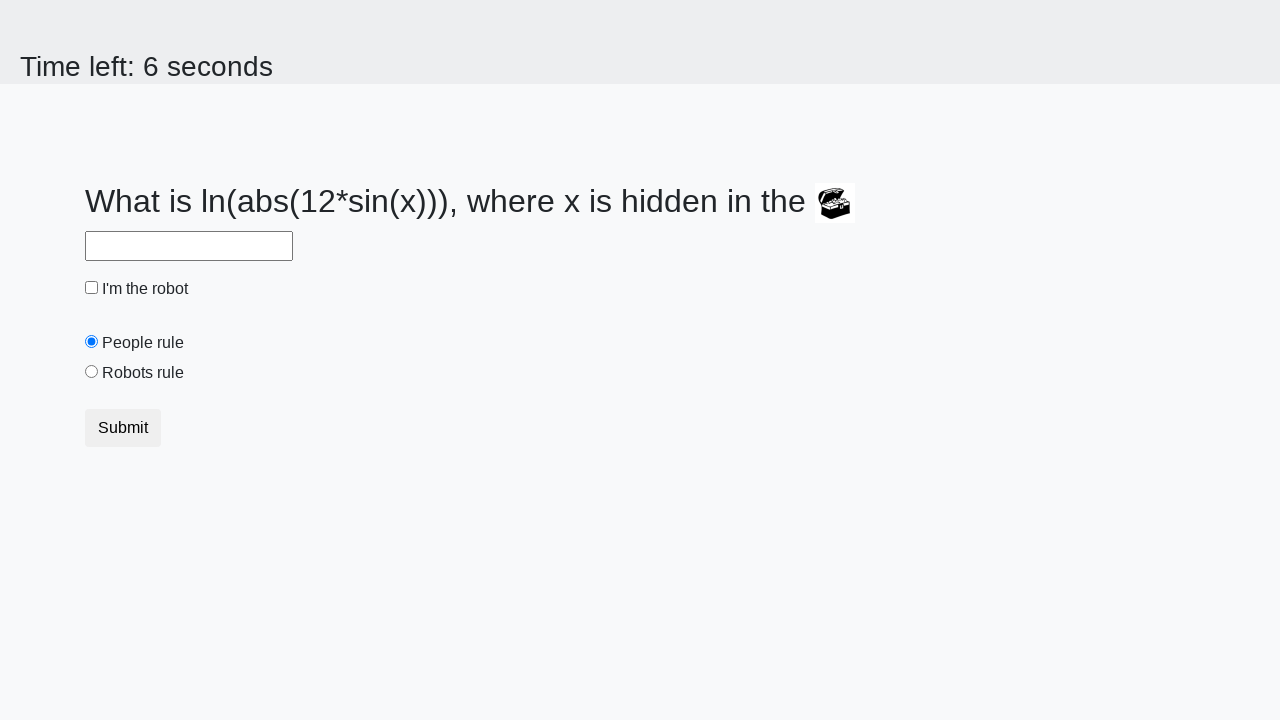

Retrieved 'valuex' attribute value: 769
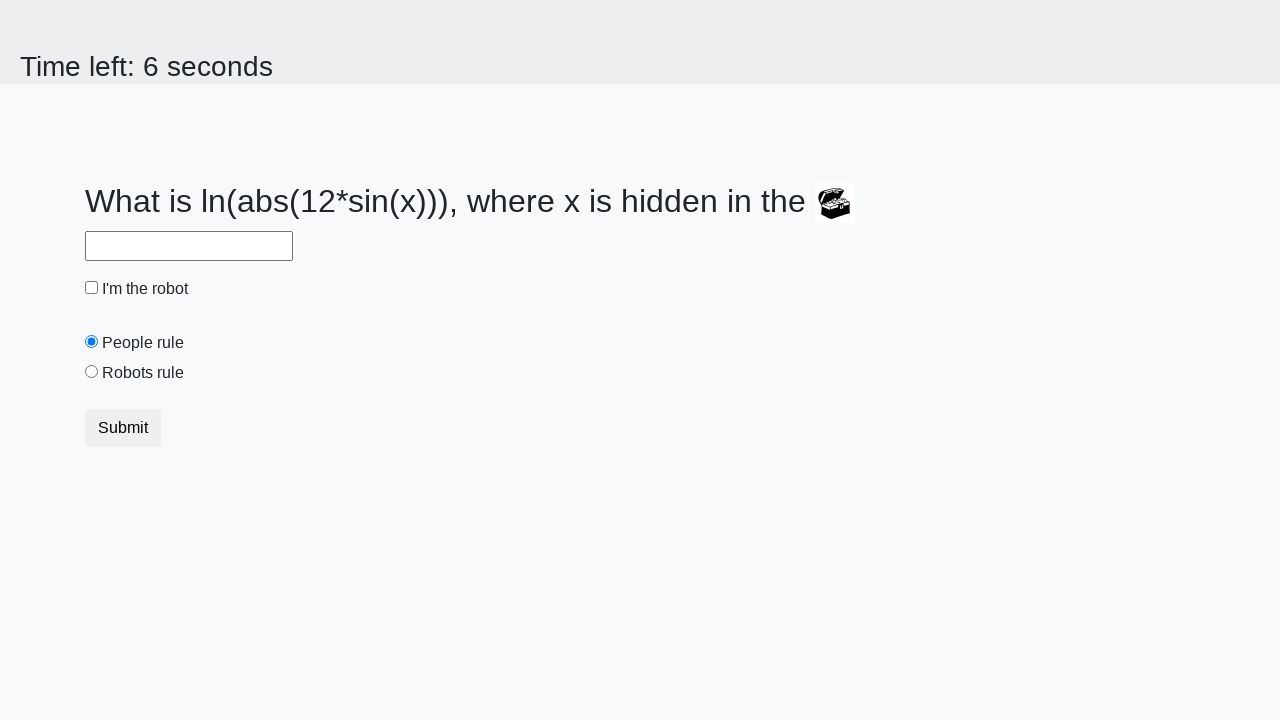

Calculated answer using math formula: 2.0334366367923478
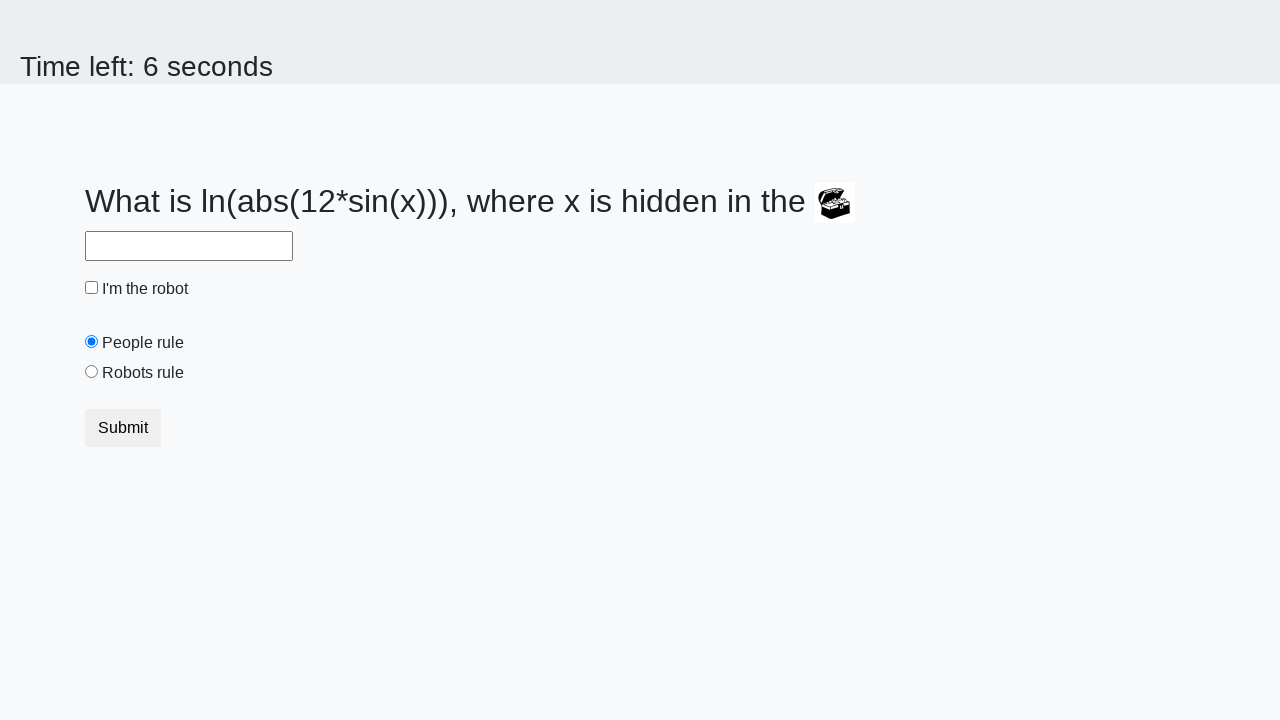

Filled answer field with calculated value on #answer
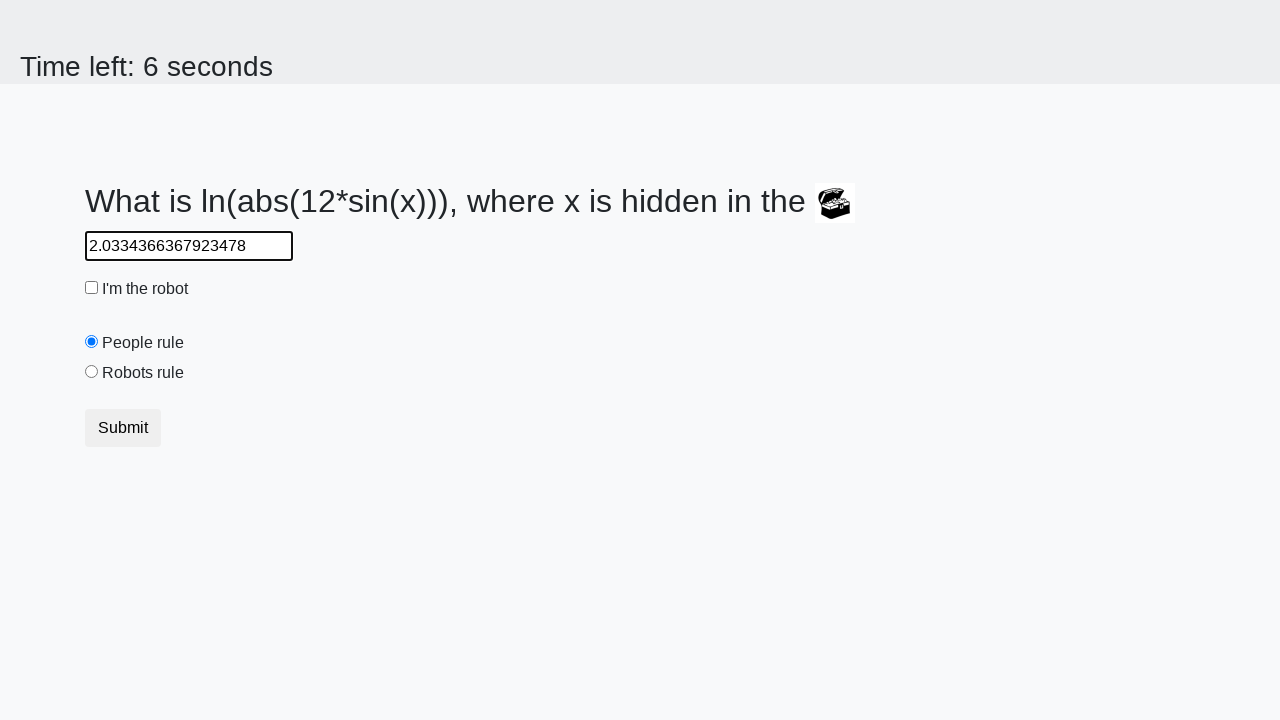

Checked the robot checkbox at (92, 288) on #robotCheckbox
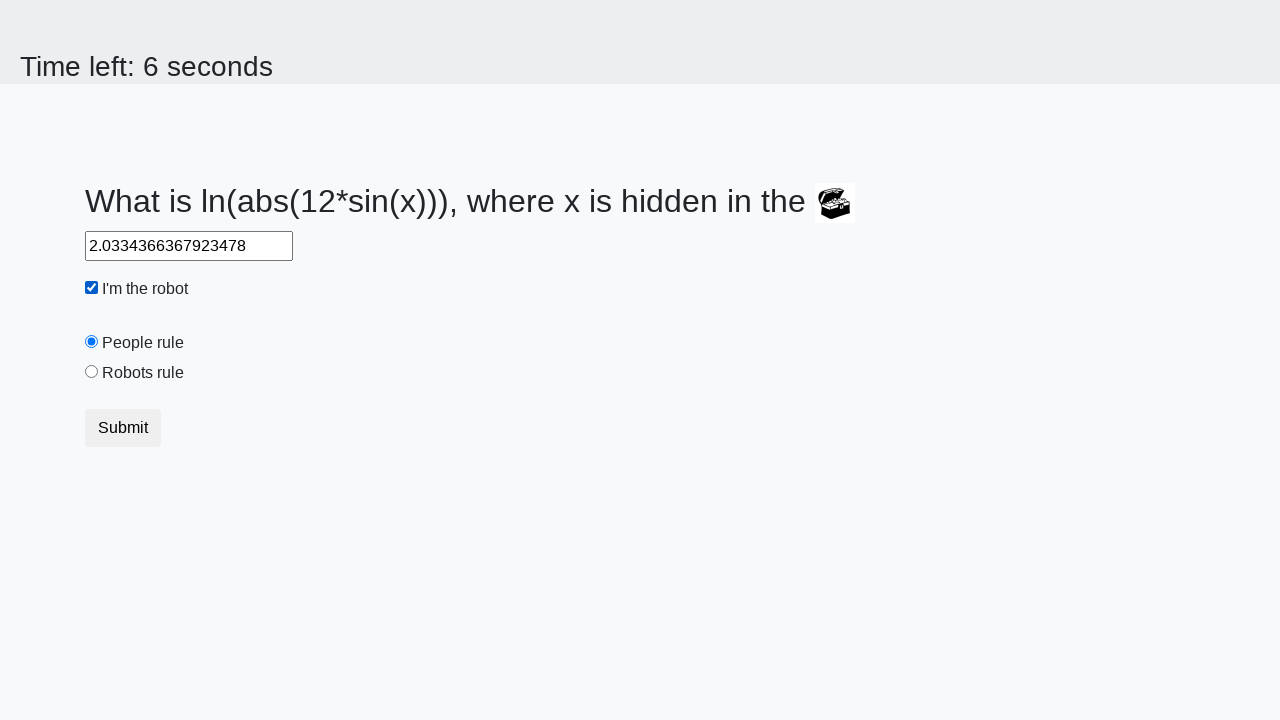

Checked the robots rule checkbox at (92, 372) on #robotsRule
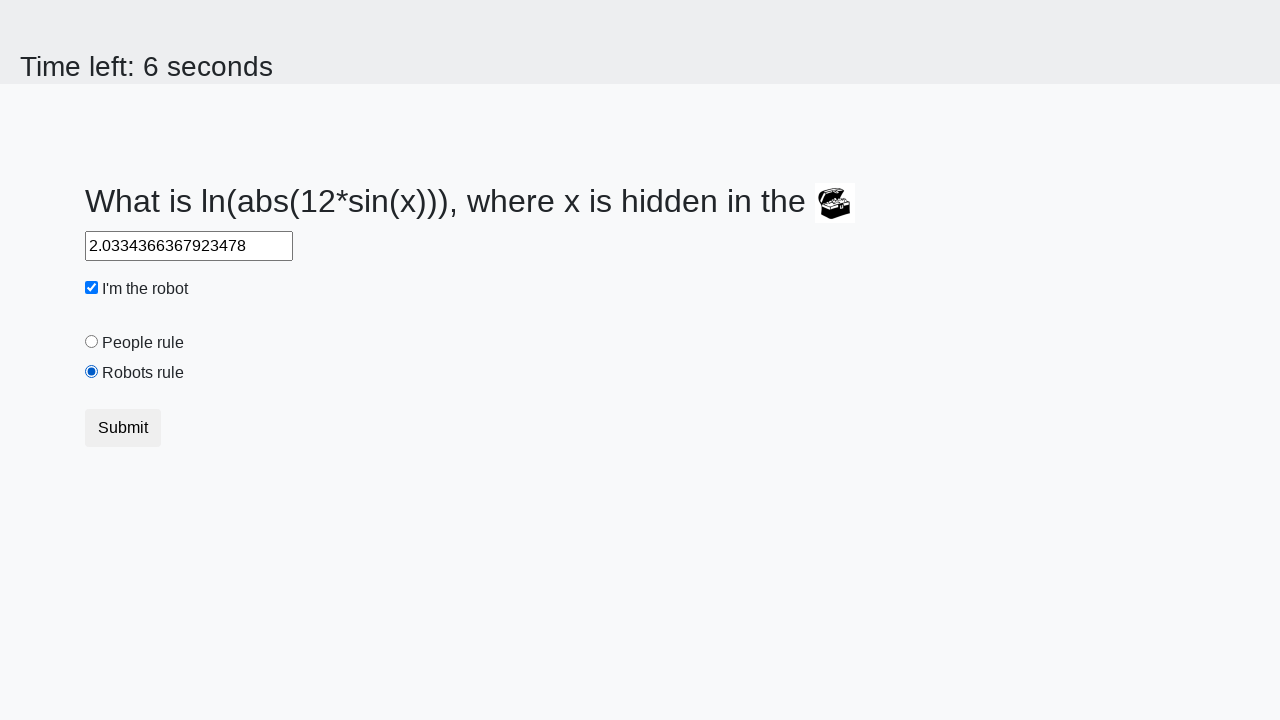

Submitted the form by clicking submit button at (123, 428) on button.btn
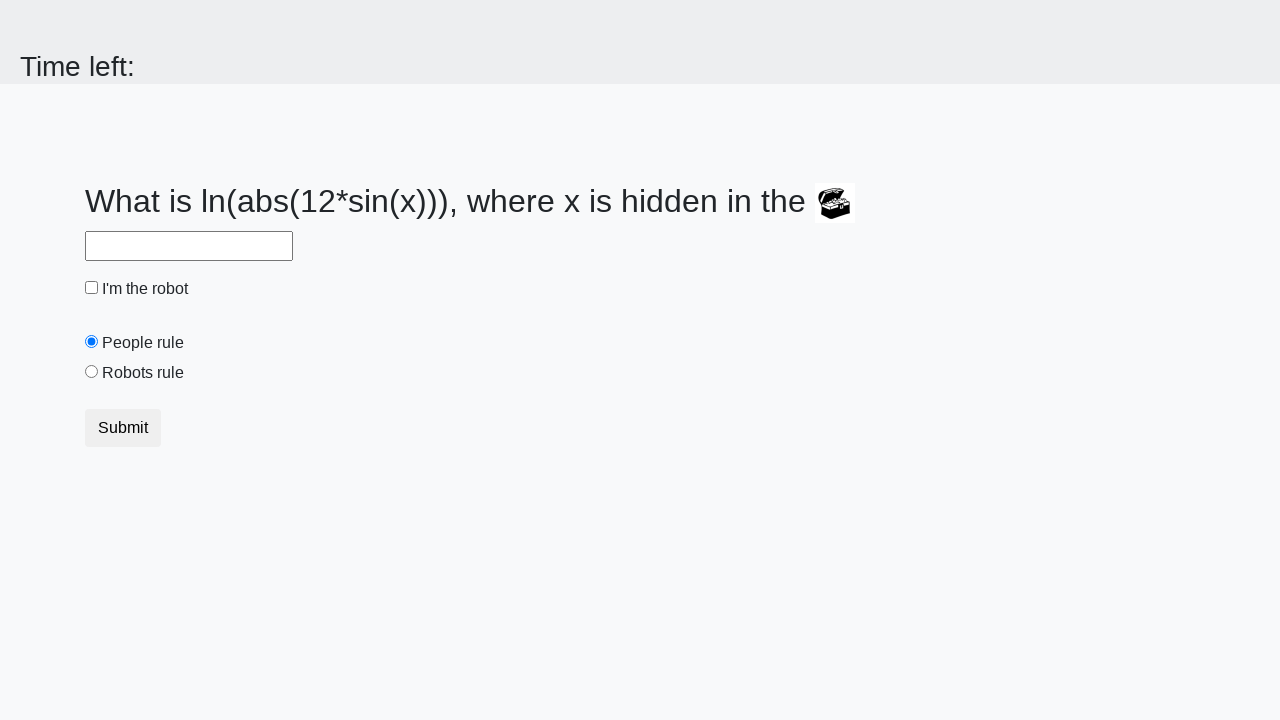

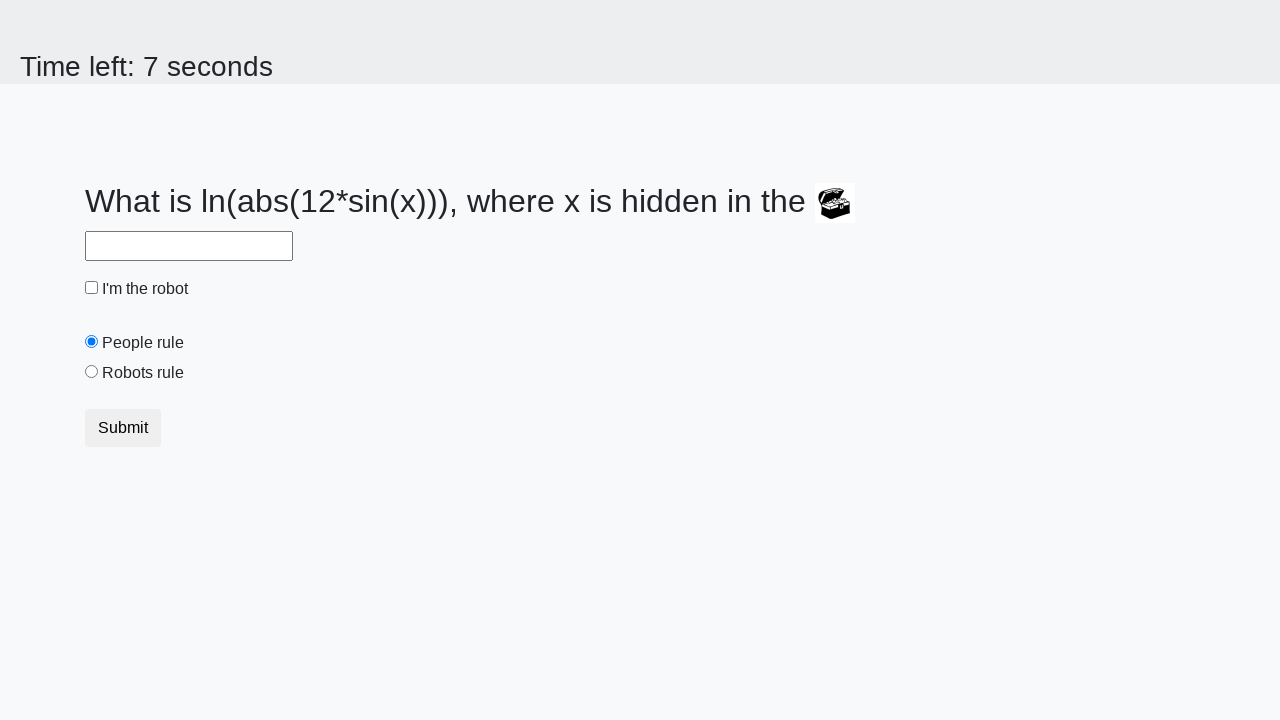